Tests a math challenge form by reading a displayed value, computing a mathematical formula (log of absolute value of 12*sin(x)), entering the result, checking required checkboxes, and submitting the form.

Starting URL: http://suninjuly.github.io/math.html

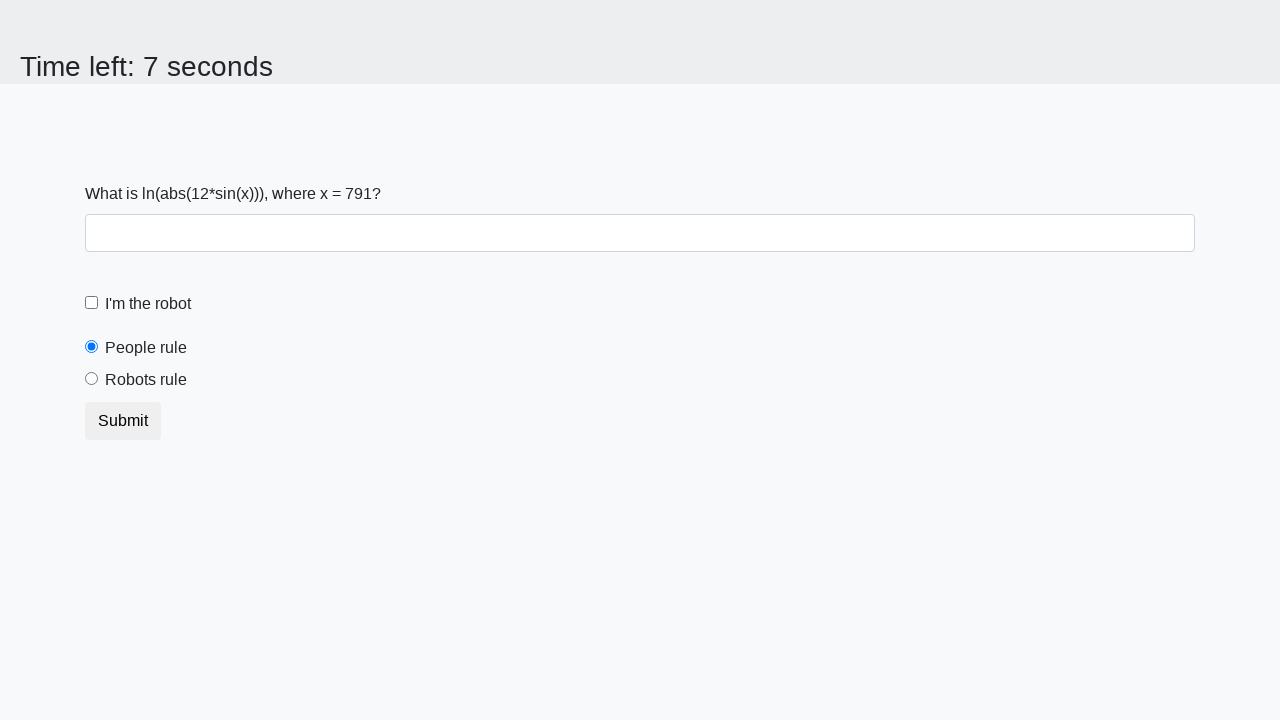

Located and read the x value from the displayed span element
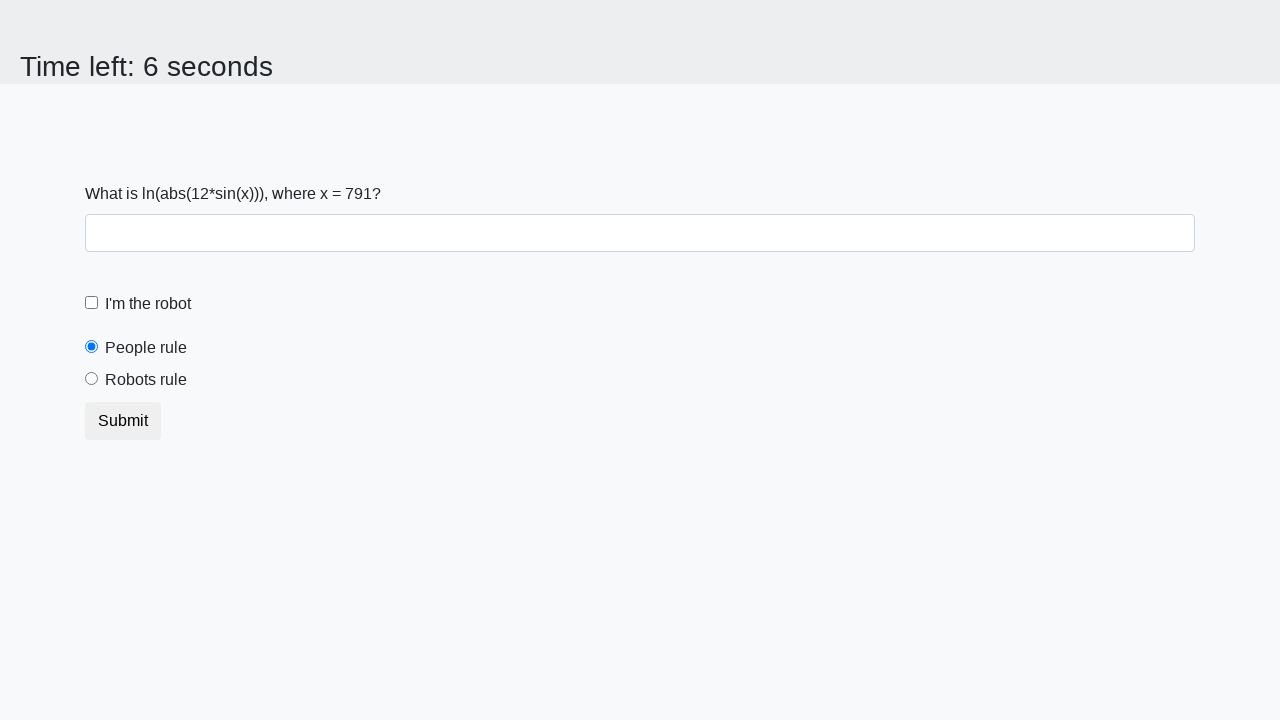

Calculated the result: log(abs(12*sin(791))) = 2.022619043700991
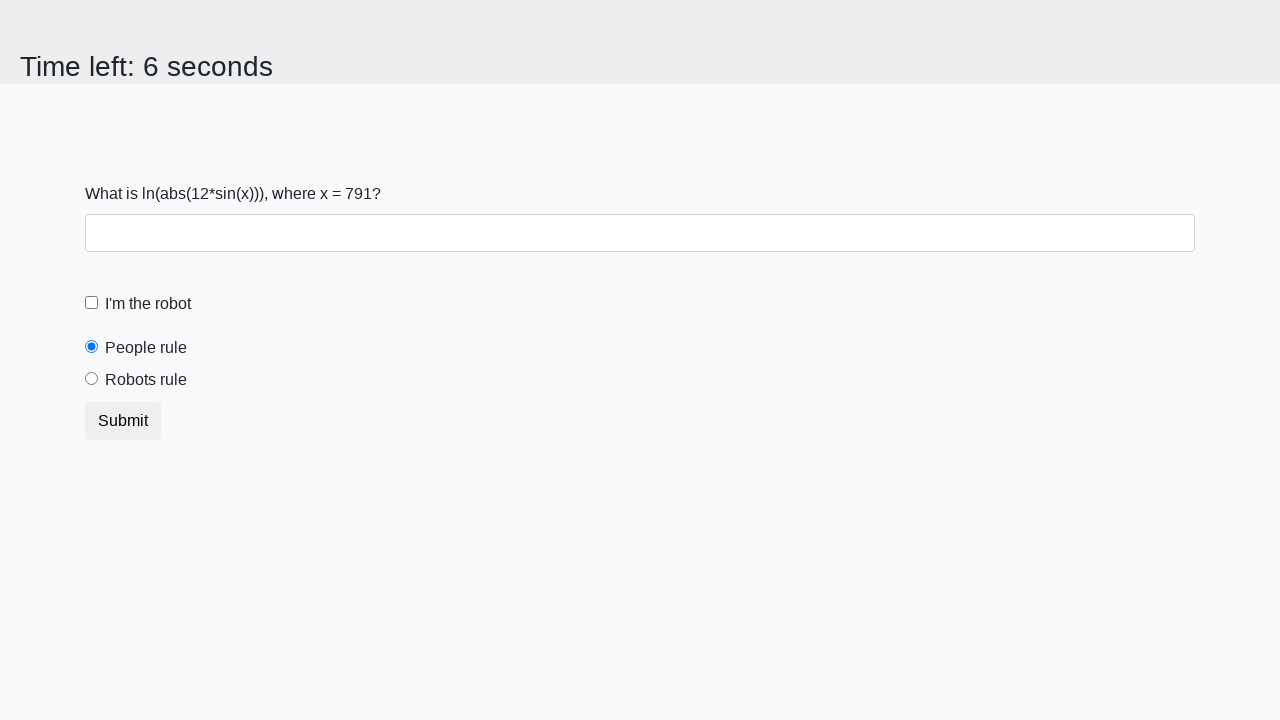

Filled the answer field with calculated value: 2.022619043700991 on .form-group input.form-control
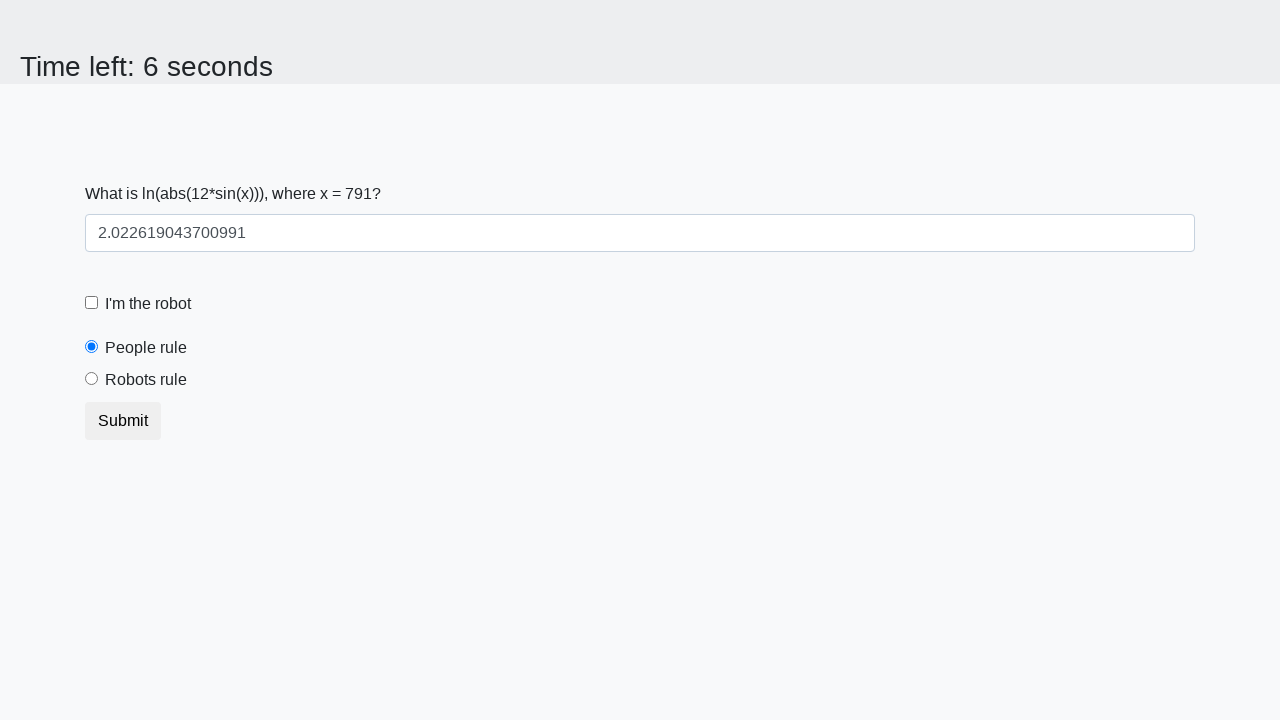

Checked the robot checkbox at (92, 303) on #robotCheckbox
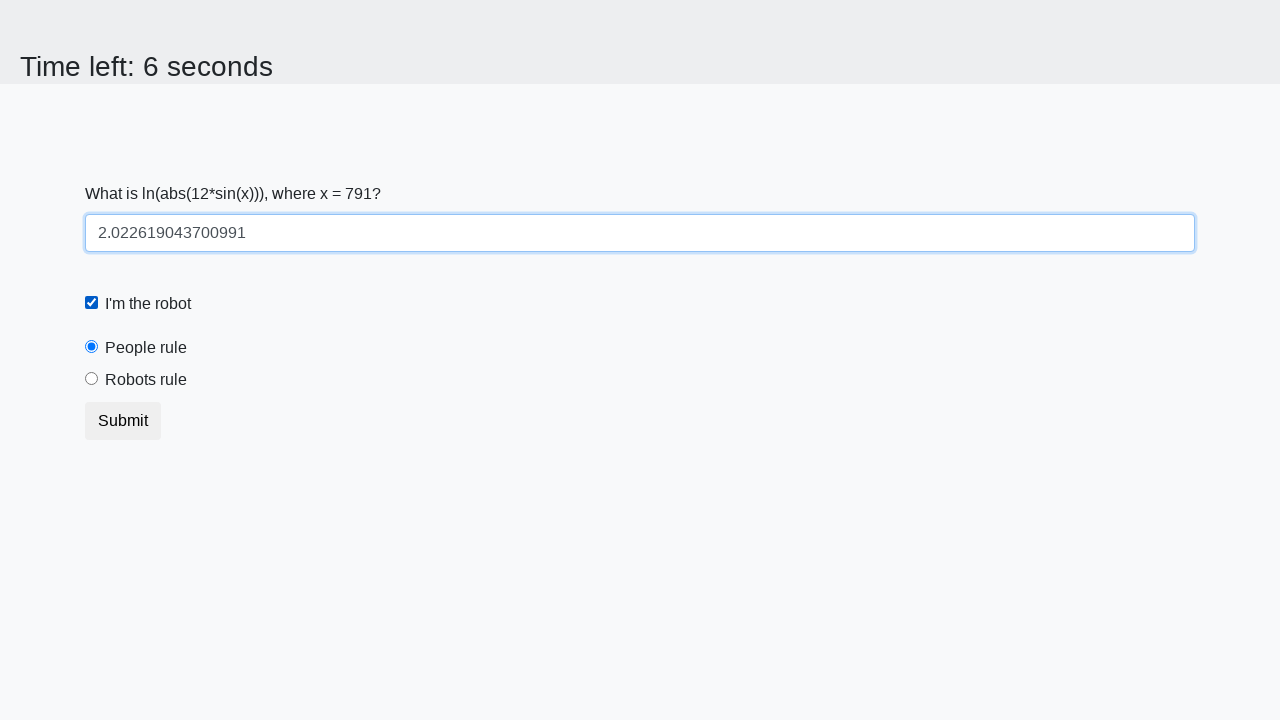

Selected the 'Robots Rule' radio button at (146, 380) on [for='robotsRule']
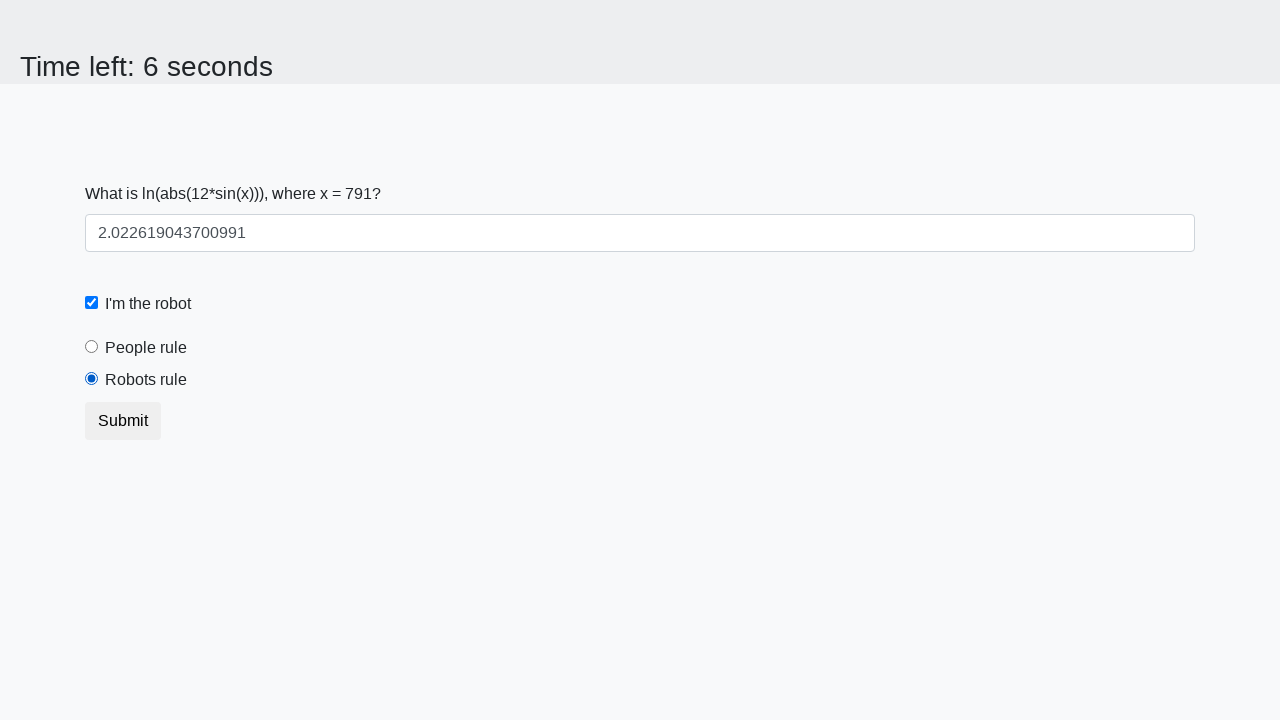

Clicked the submit button to submit the form at (123, 421) on .btn.btn-default
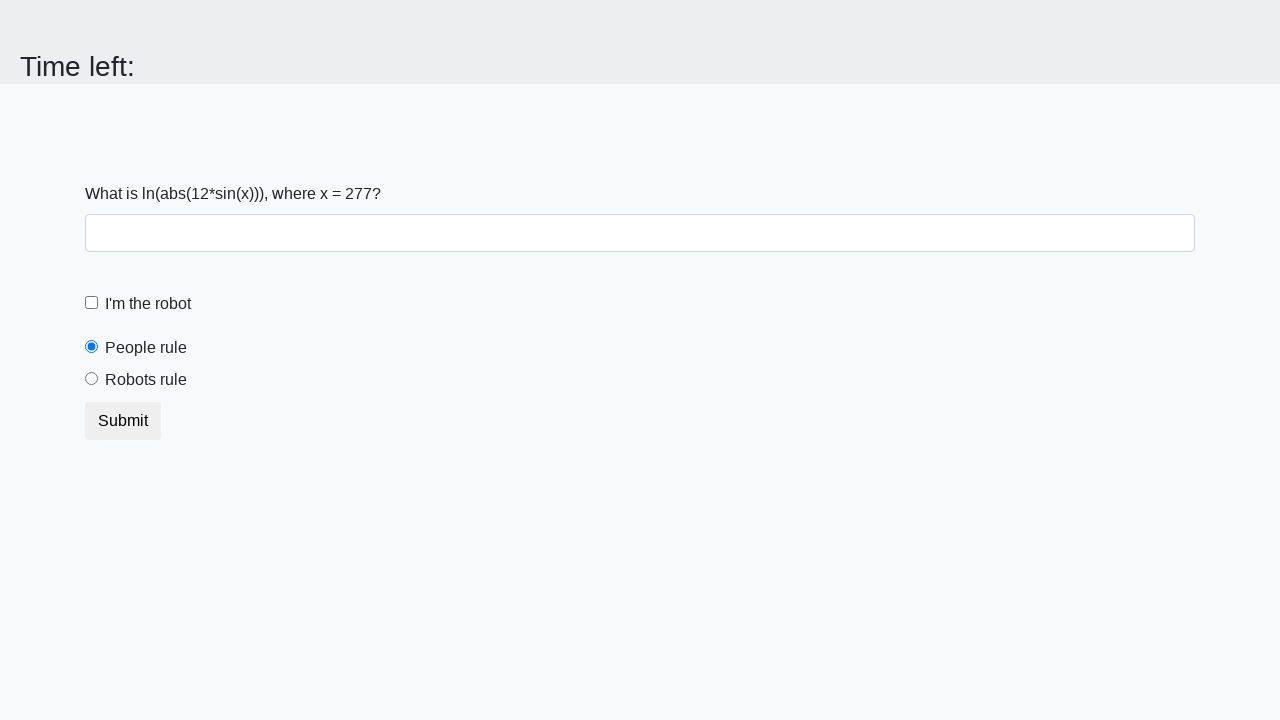

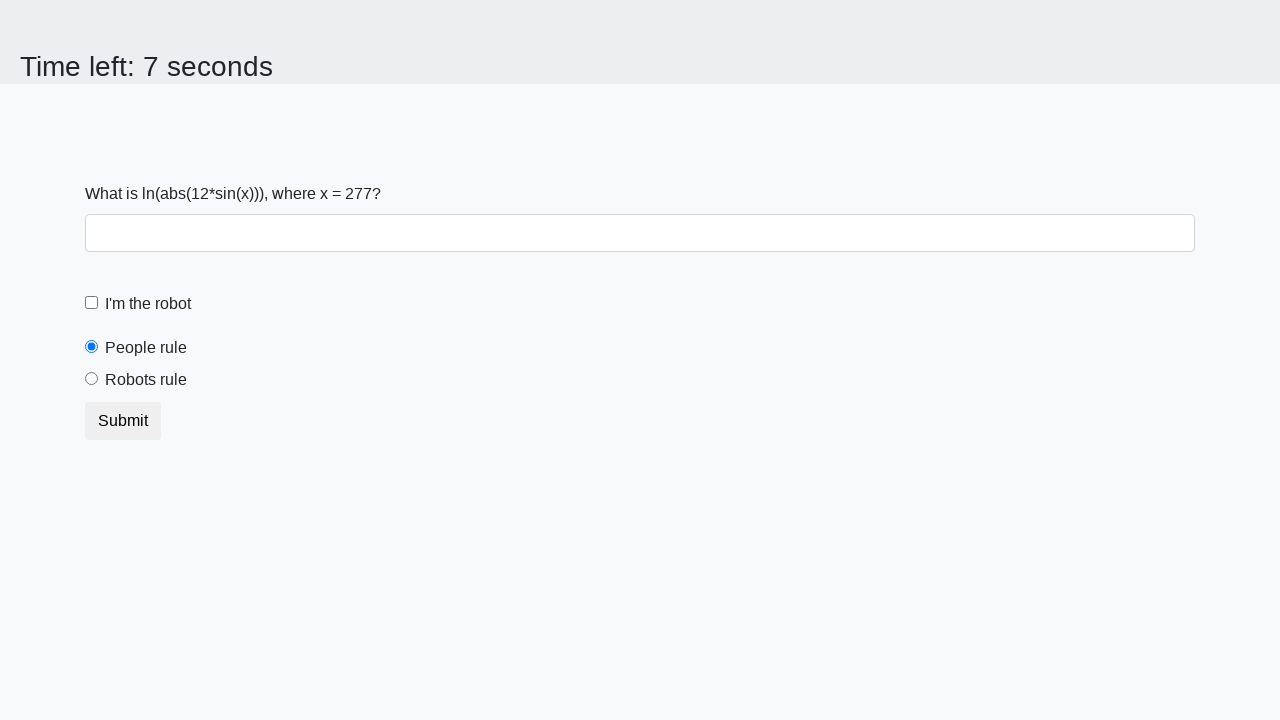